Clicks on the Insights section and verifies that three article links navigate to the correct URLs in new tabs

Starting URL: https://business.comcast.com/learn/internet/sd-wan-small-business/?disablescripts=true

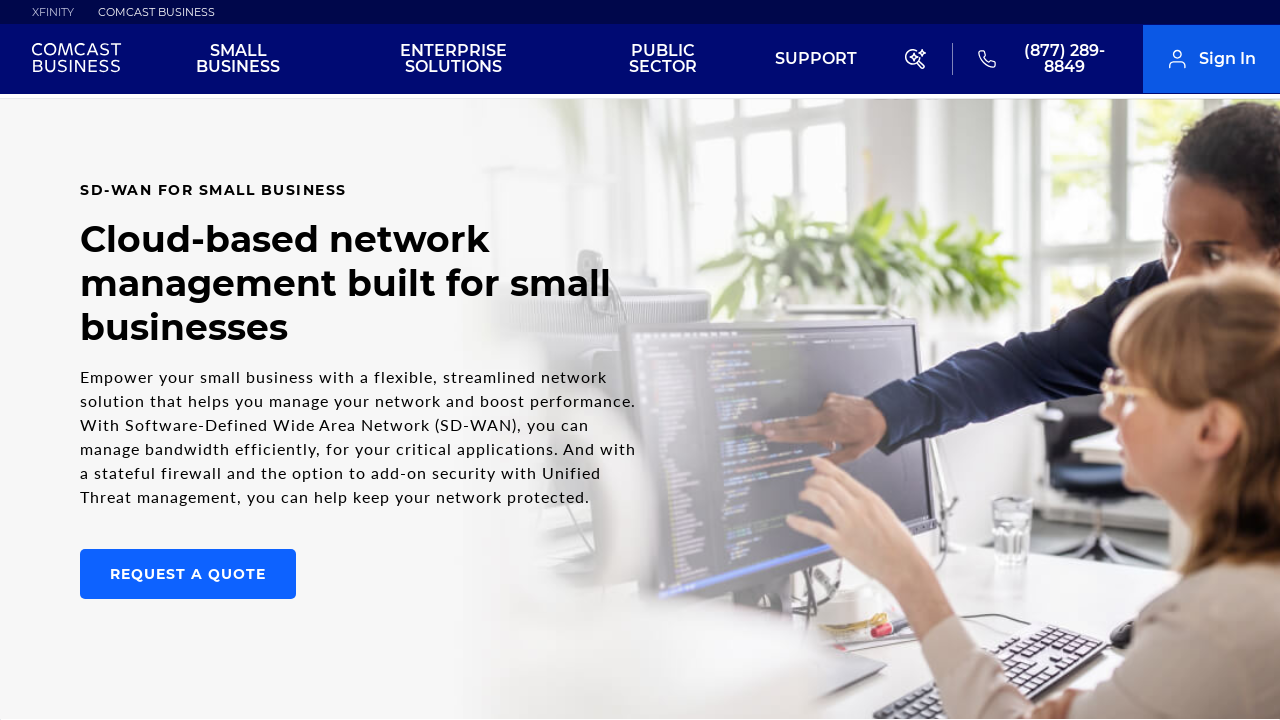

Clicked on Insights section link at (815, 361) on xpath=//*[@id="main"]/section/div[2]/div/ul/li[5]/a
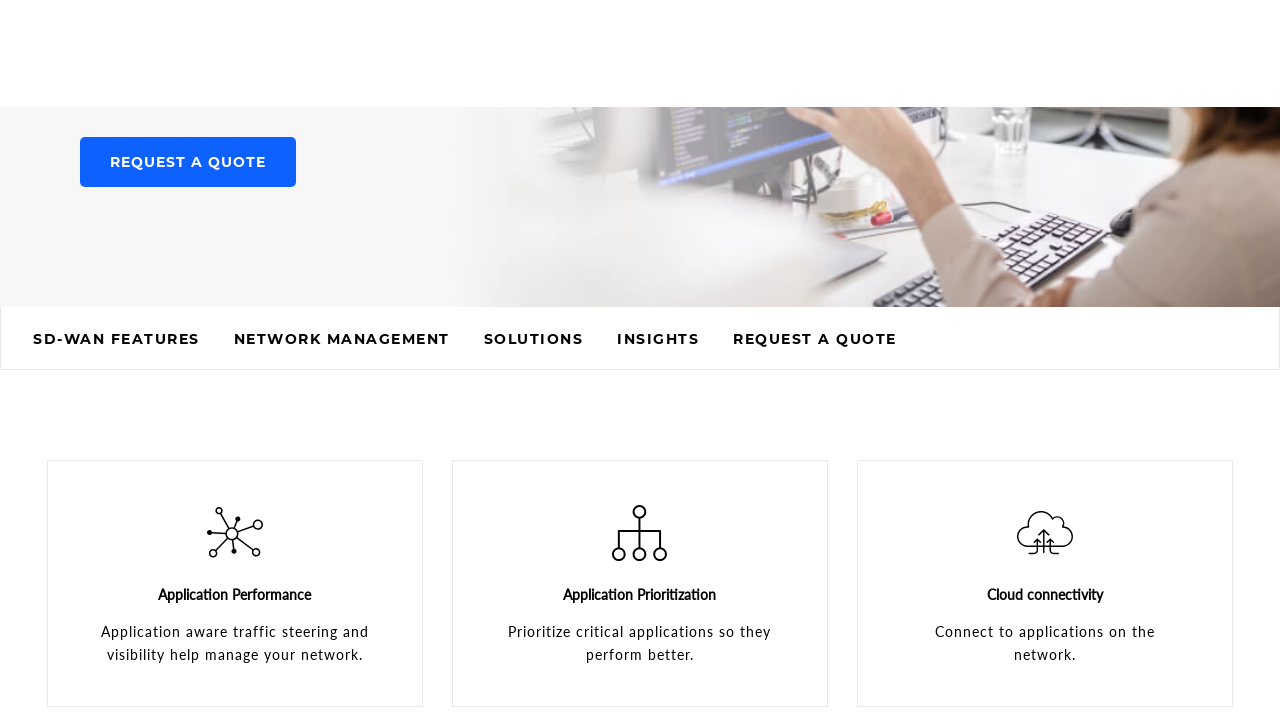

Waited 2 seconds for Insights section to load
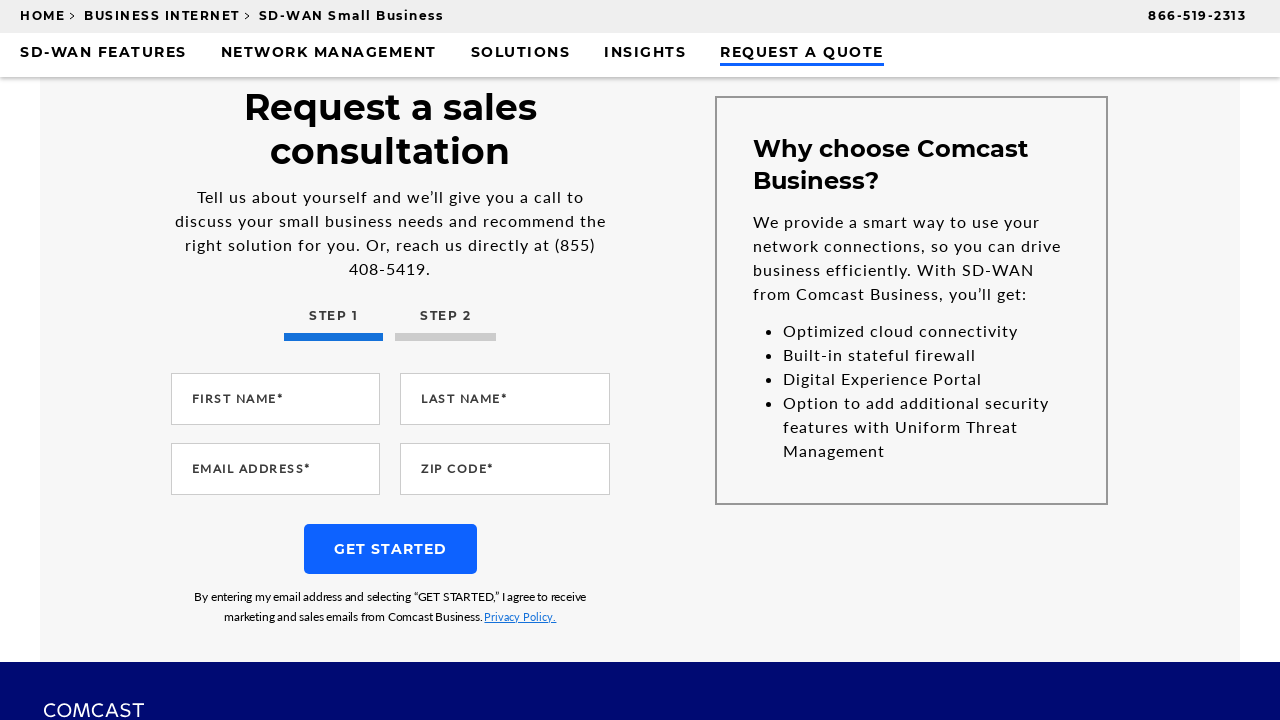

Retrieved Insights section header text
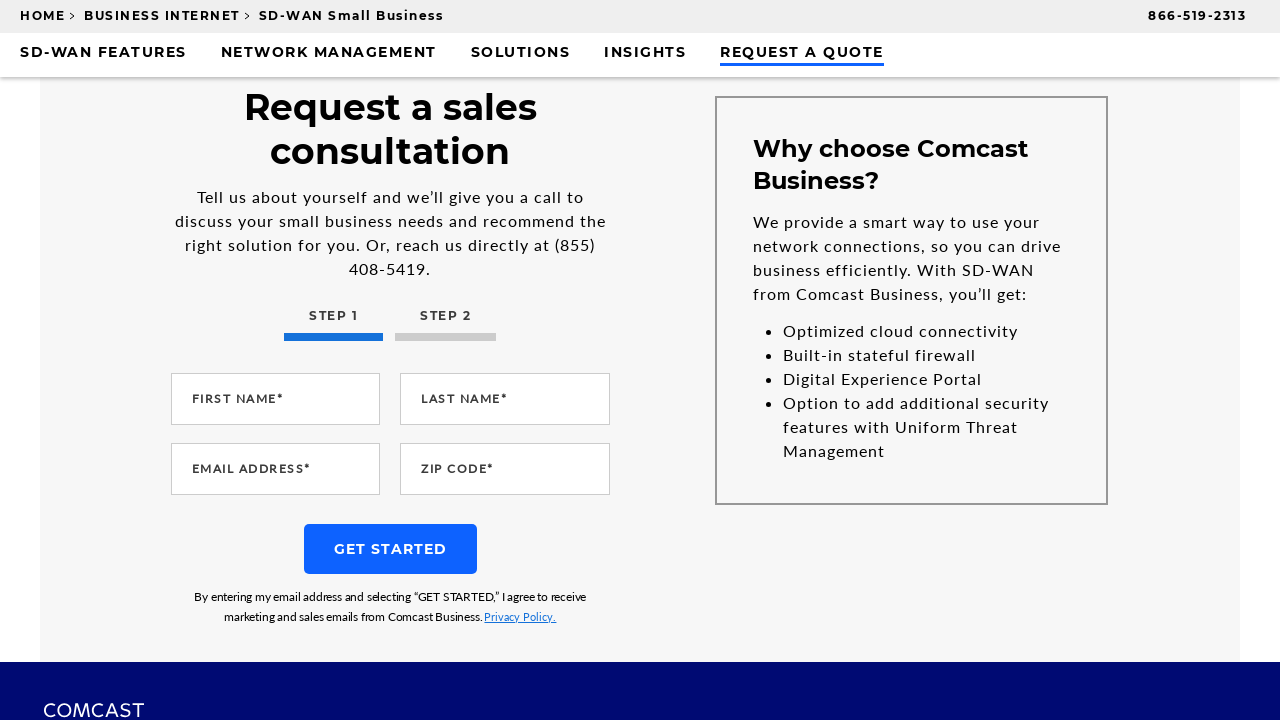

Verified Insights section header text is 'Industry insights'
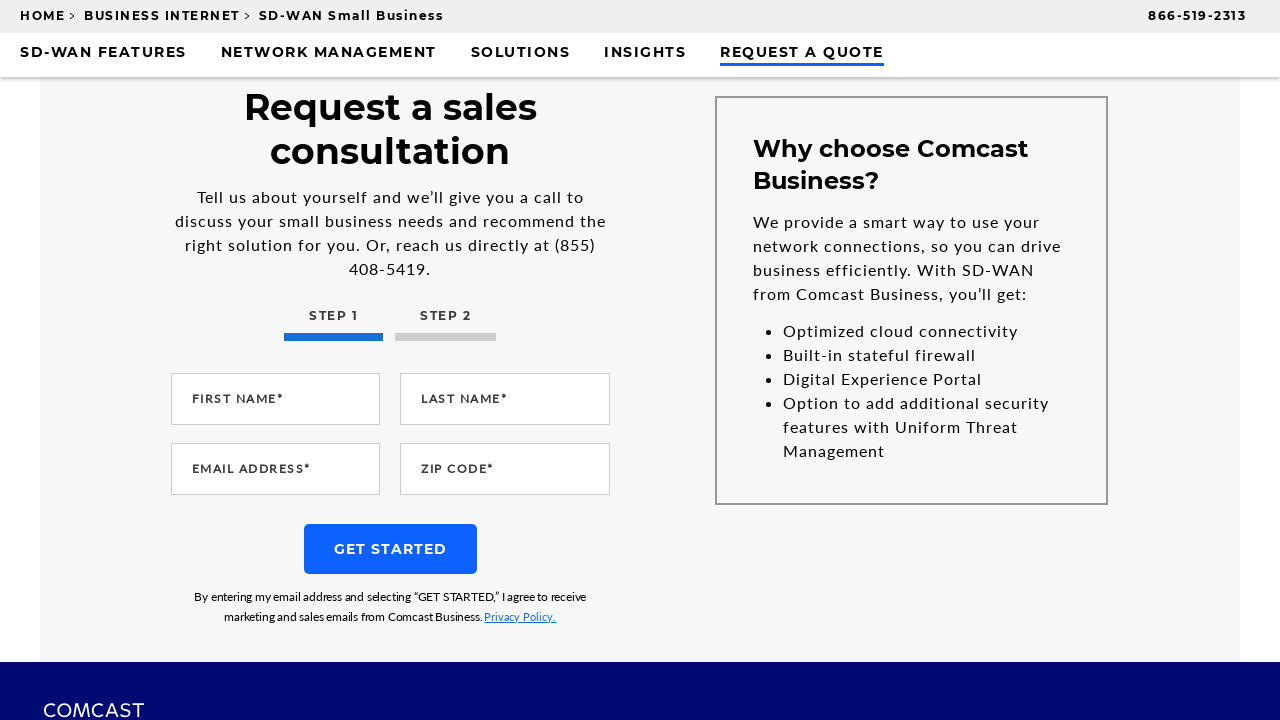

Clicked first article link and new tab opened at (232, 700) on xpath=//*[@id="insights"]/div[2]/div[1]/div/a
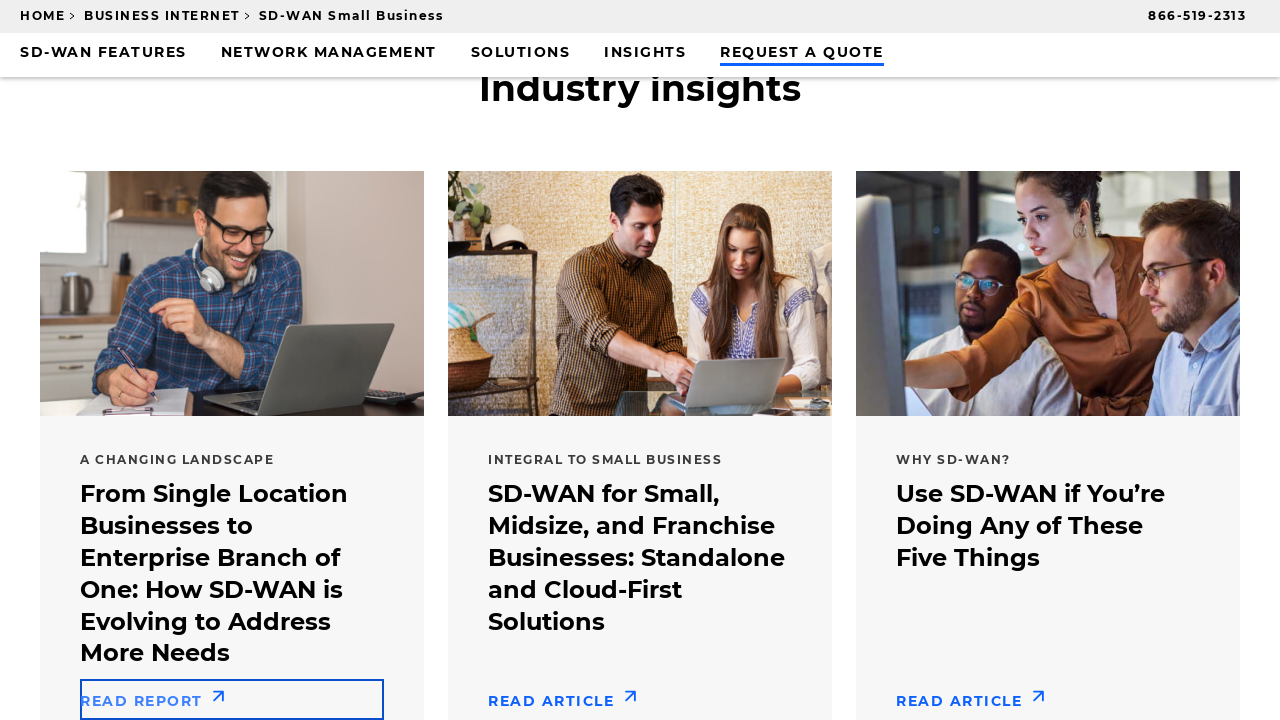

Verified first article URL is correct
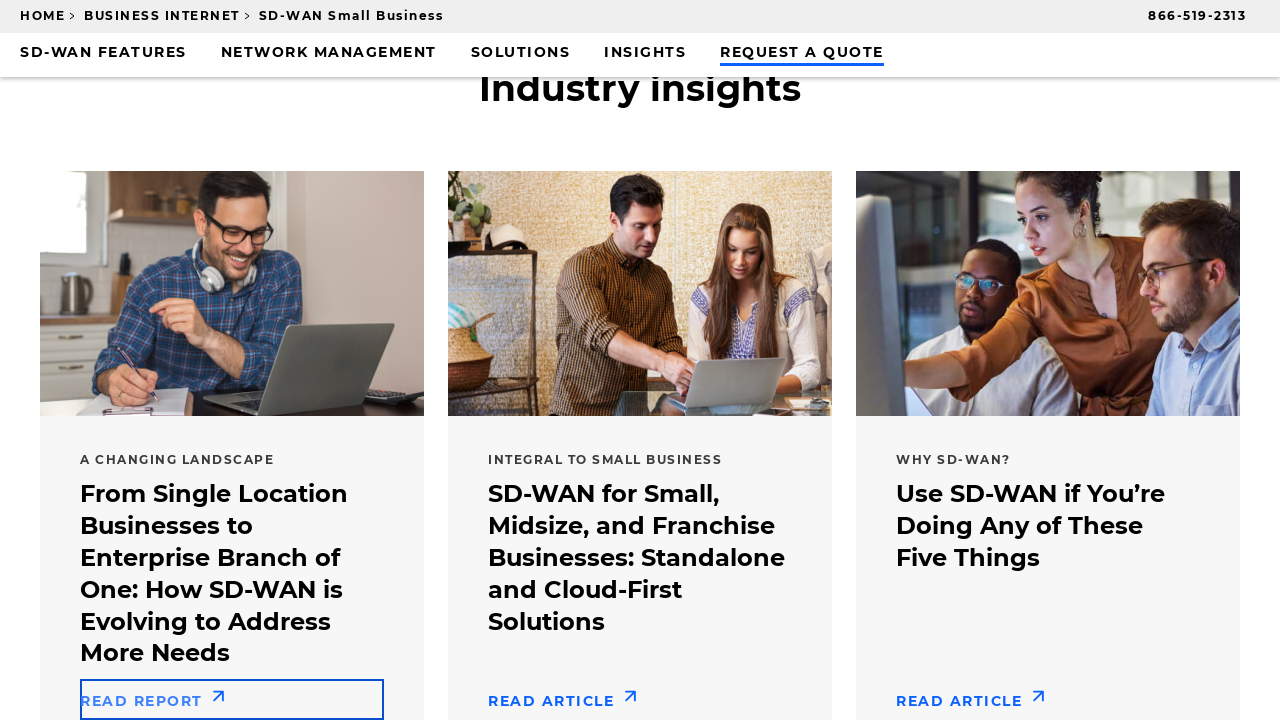

Closed first article tab
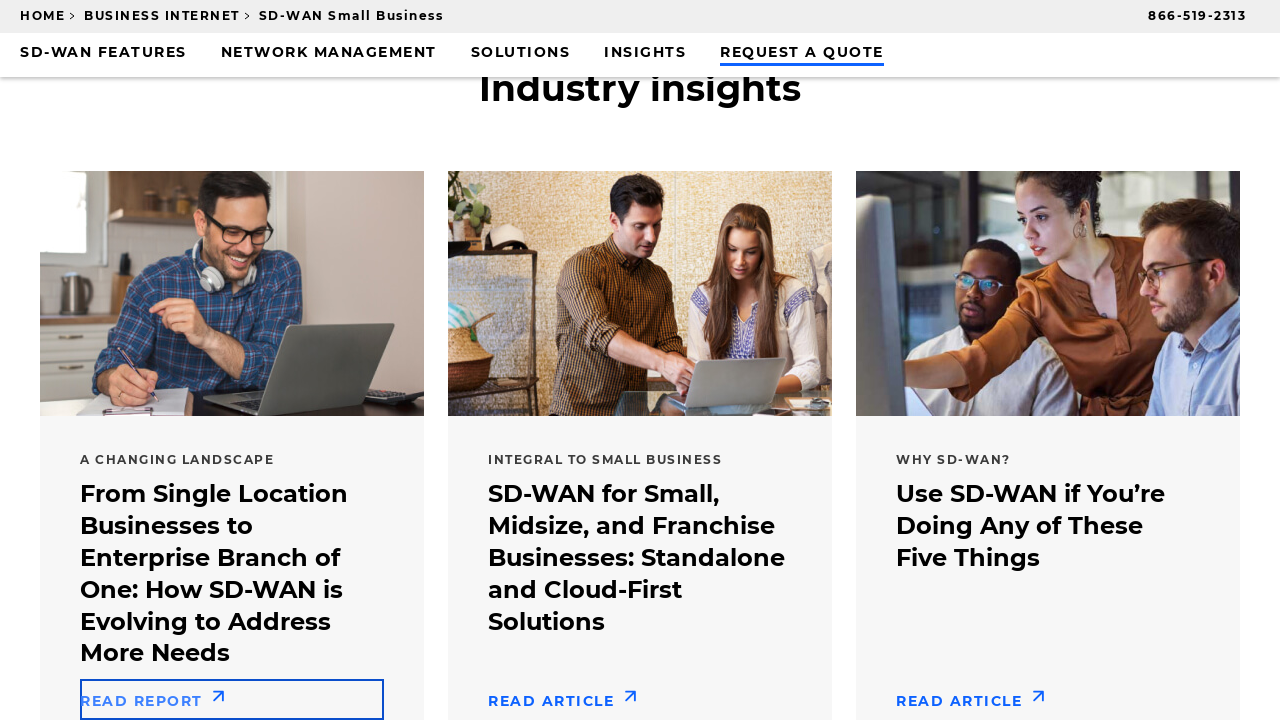

Waited 2 seconds before clicking second article
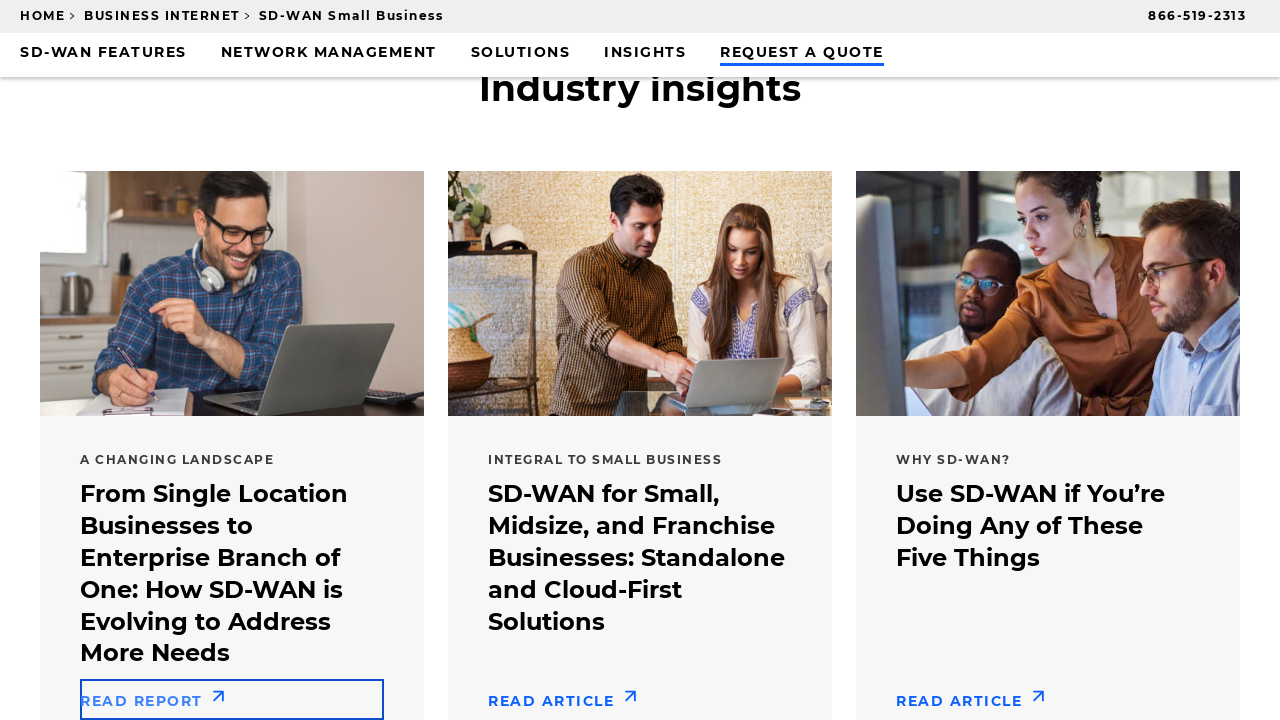

Clicked second article link and new tab opened at (640, 700) on xpath=//*[@id="insights"]/div[2]/div[2]/div/a
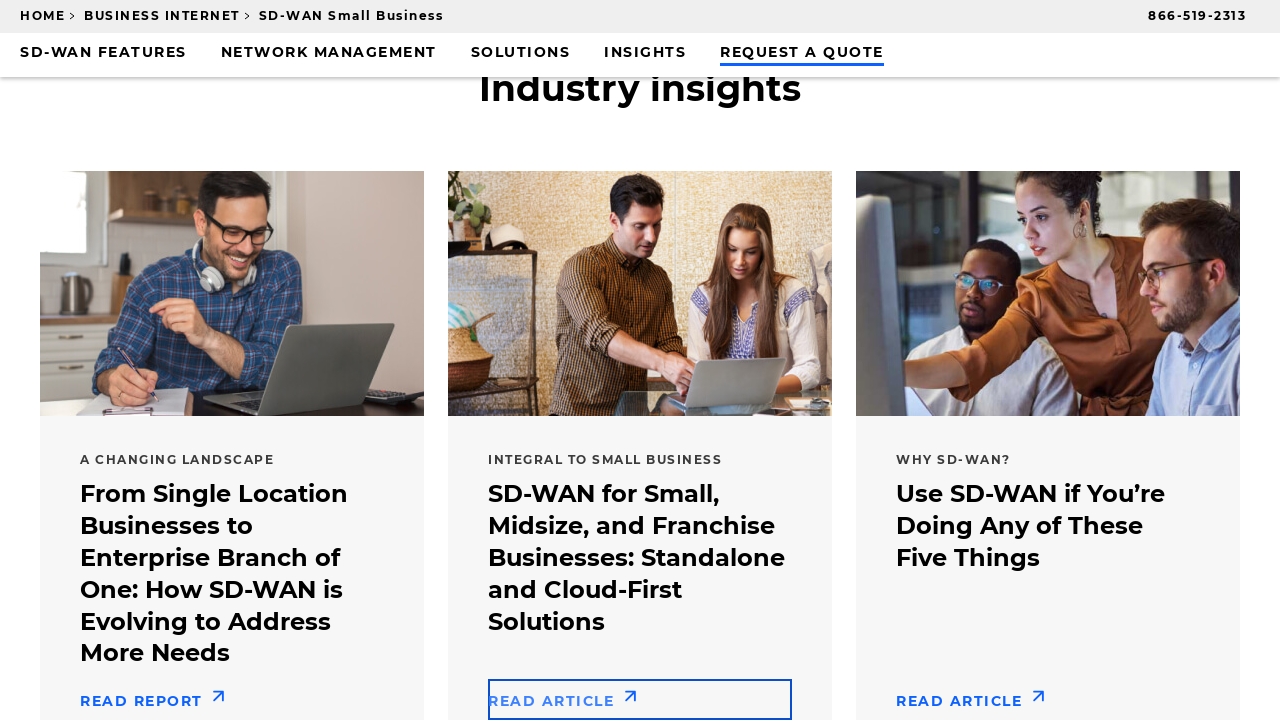

Verified second article URL is correct
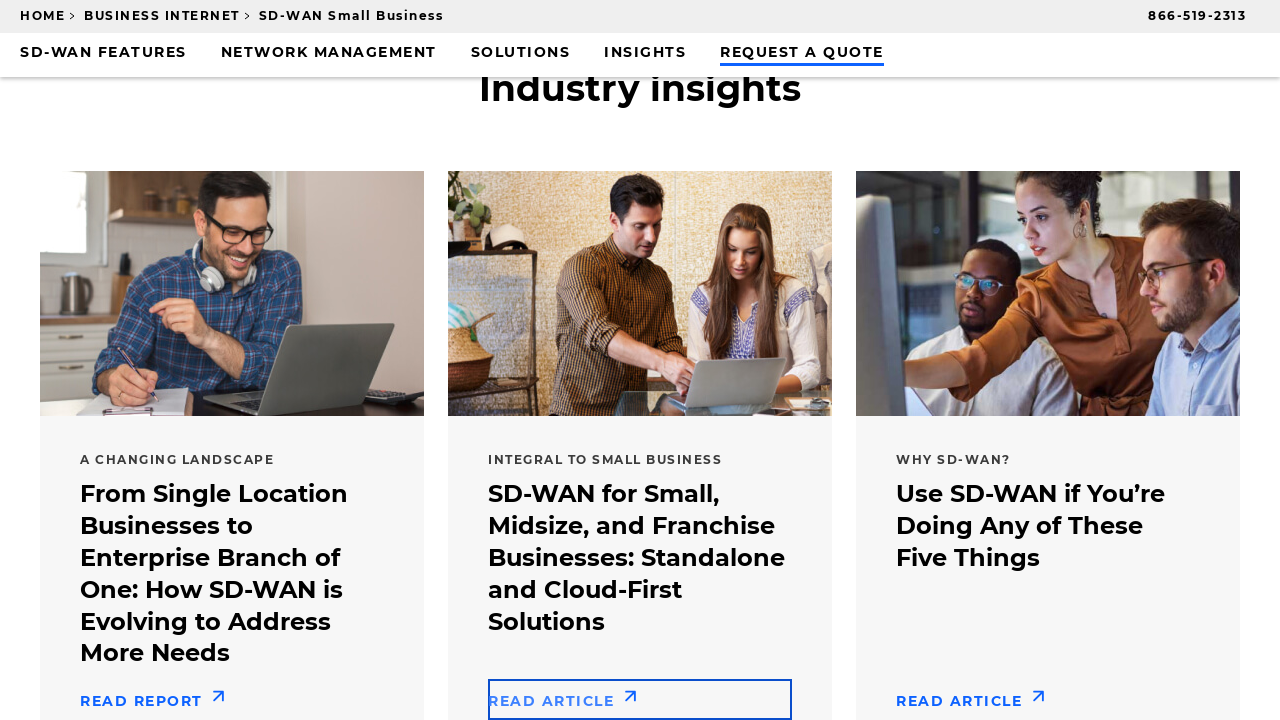

Closed second article tab
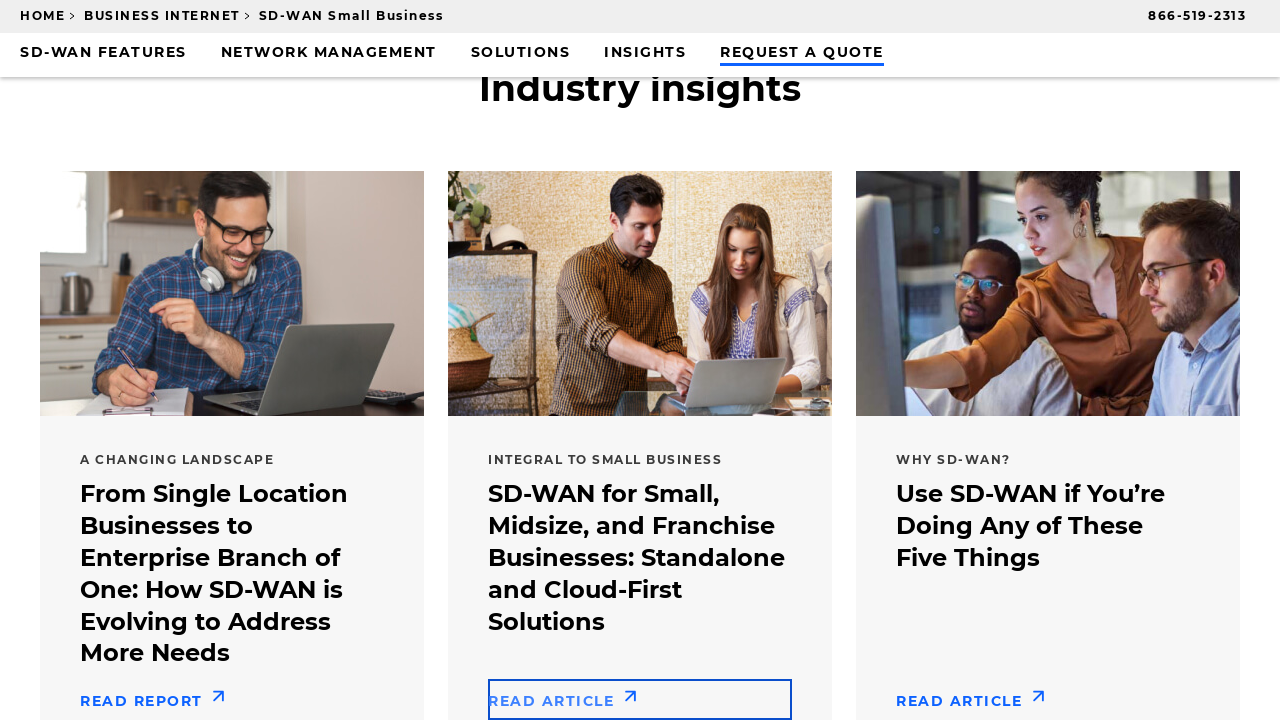

Waited 2 seconds before clicking third article
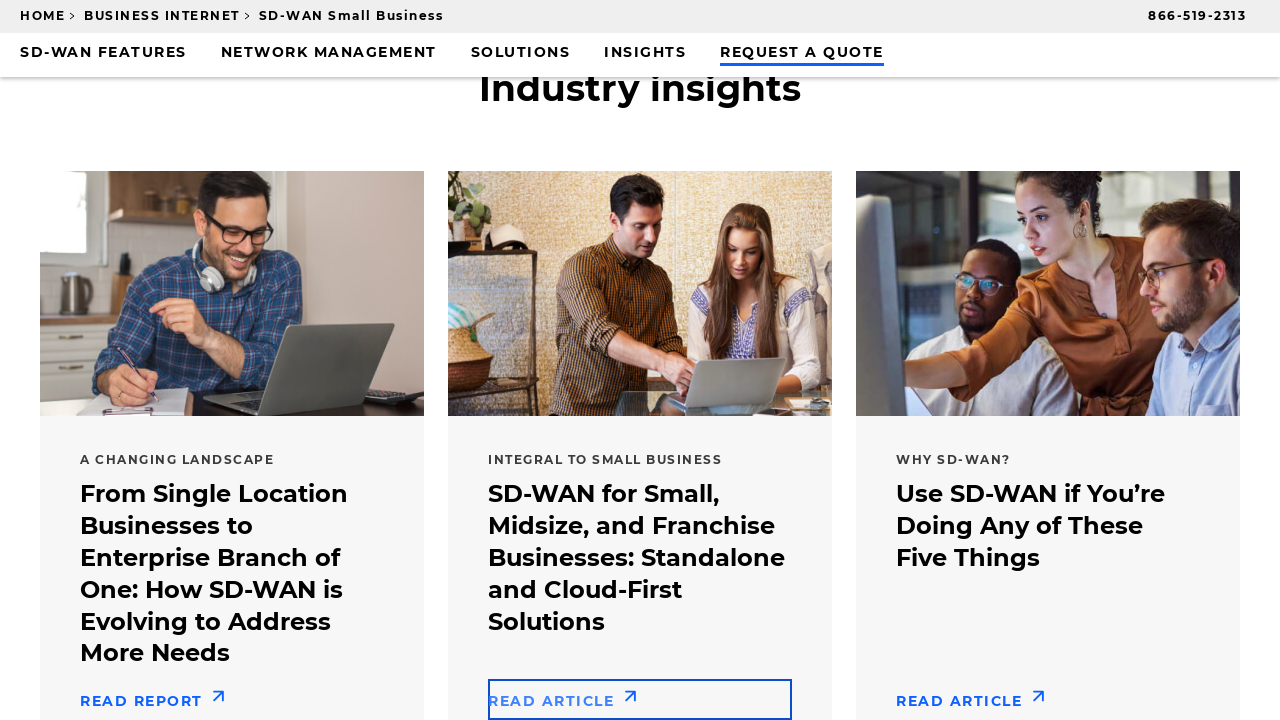

Clicked third article link and new tab opened at (1048, 700) on xpath=//*[@id="insights"]/div[2]/div[3]/div/a
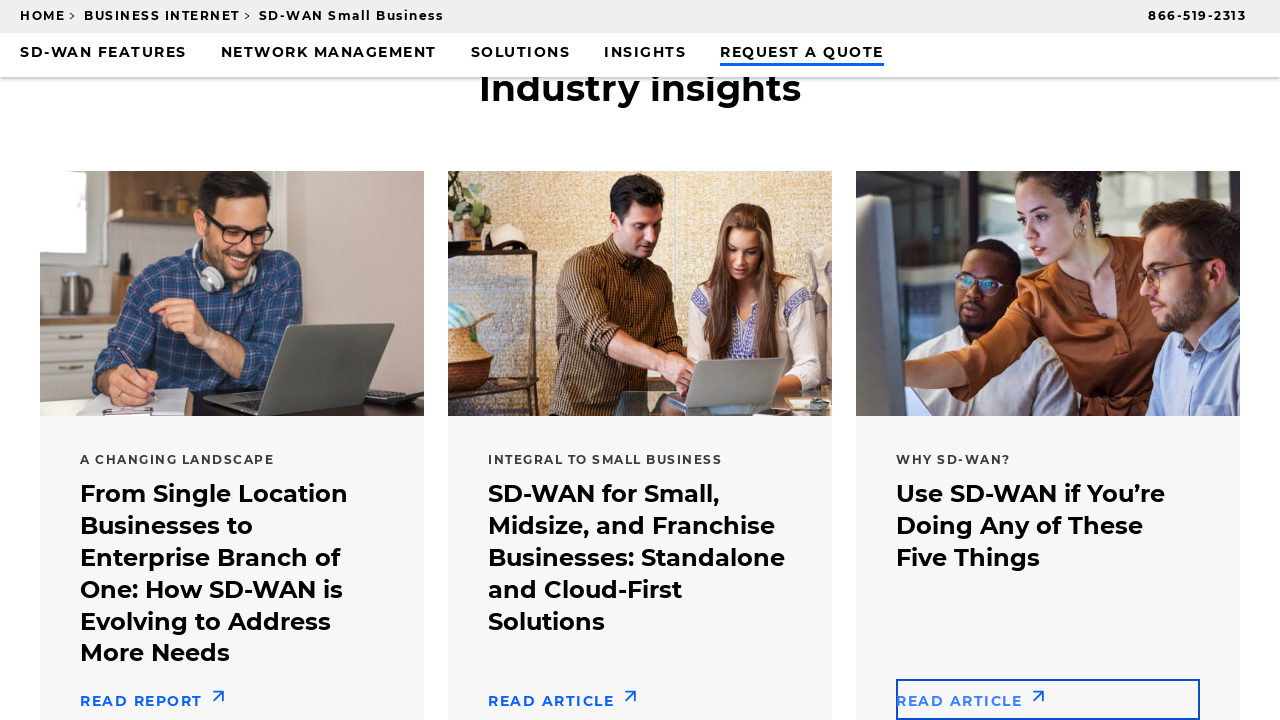

Verified third article URL is correct
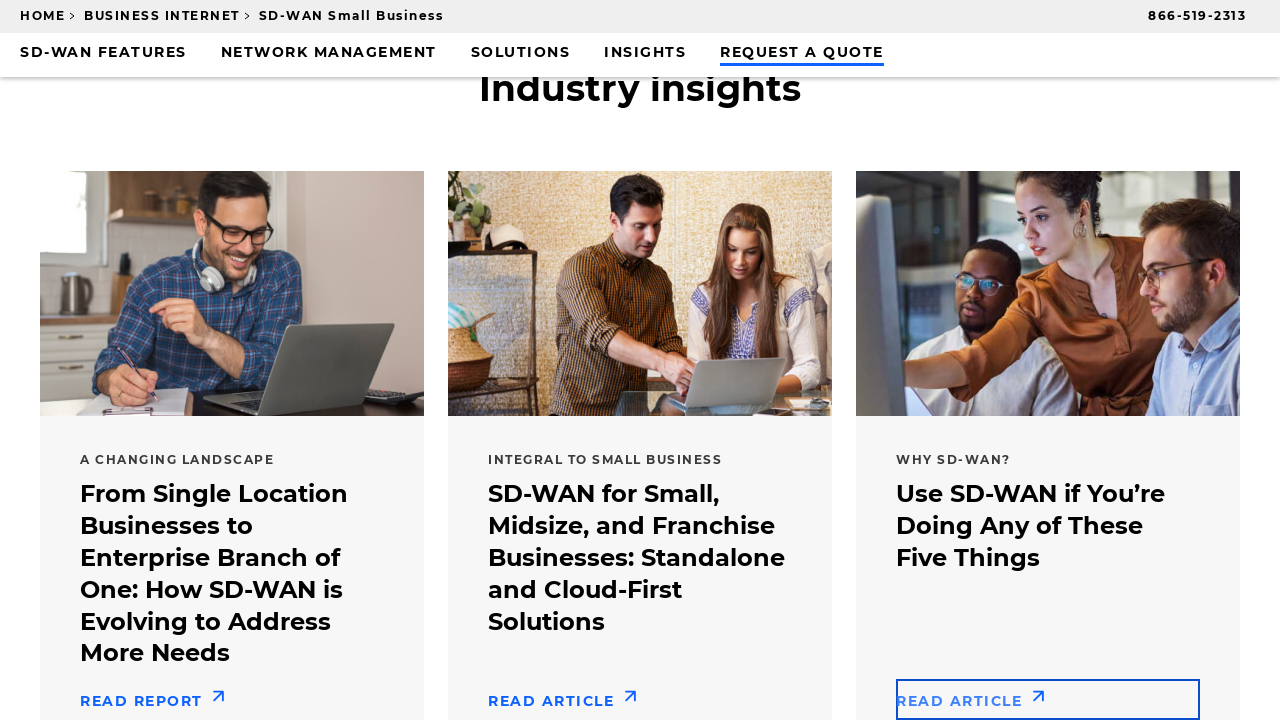

Closed third article tab
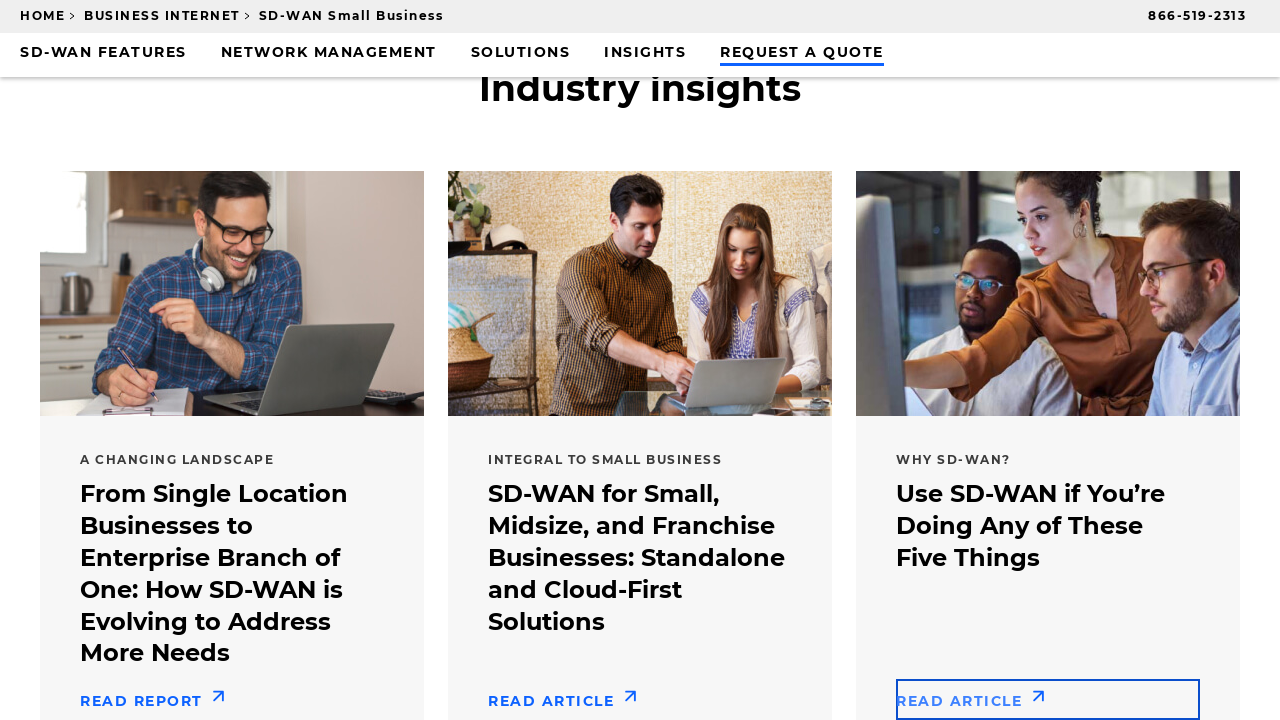

Waited 2 seconds after closing all article tabs
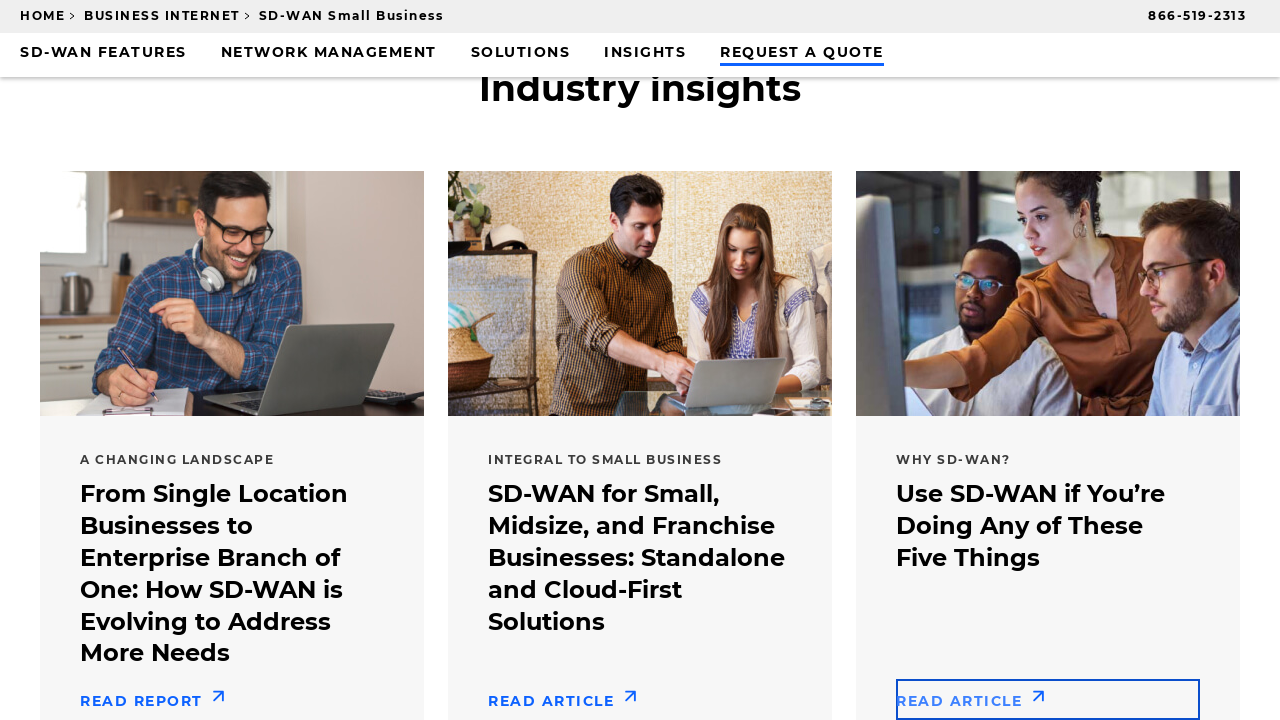

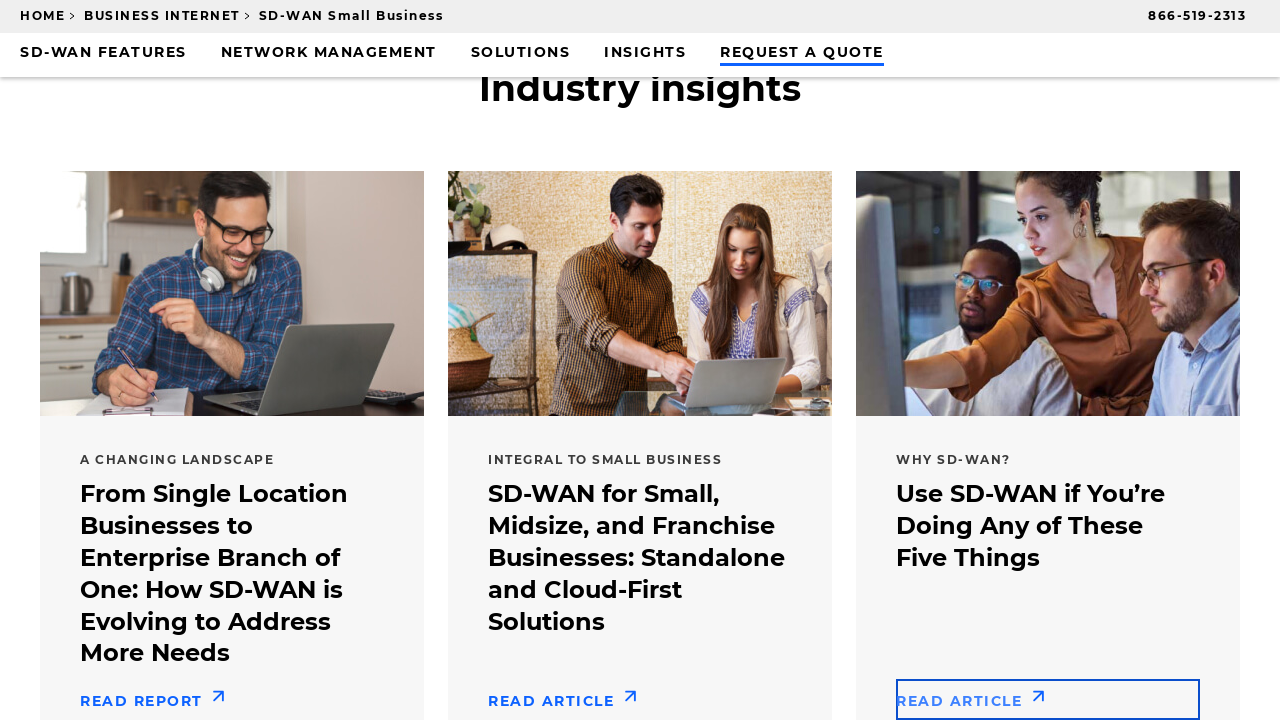